Tests the user registration form on an e-commerce playground site by navigating to the registration page and filling out the registration form with user details including name, email, phone, and password fields.

Starting URL: https://ecommerce-playground.lambdatest.io/

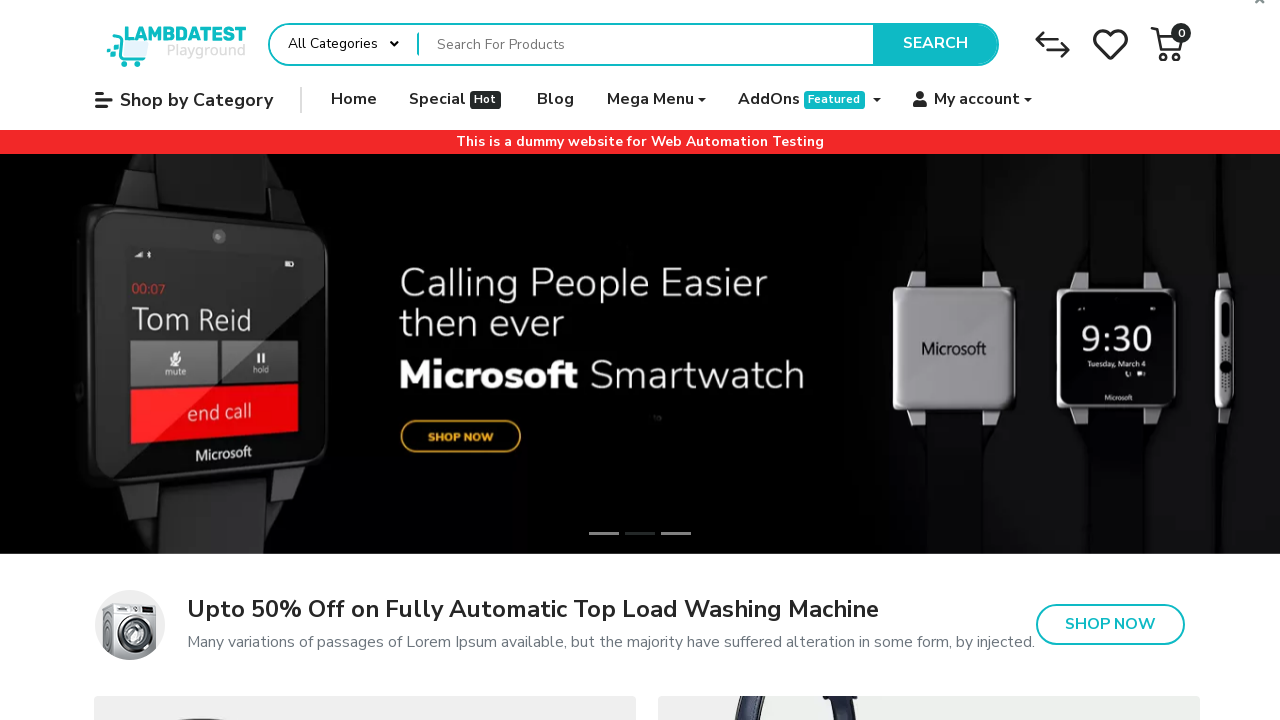

Clicked on 'My account' dropdown menu at (973, 100) on xpath=//a[@data-toggle='dropdown' and contains(., 'My account')]
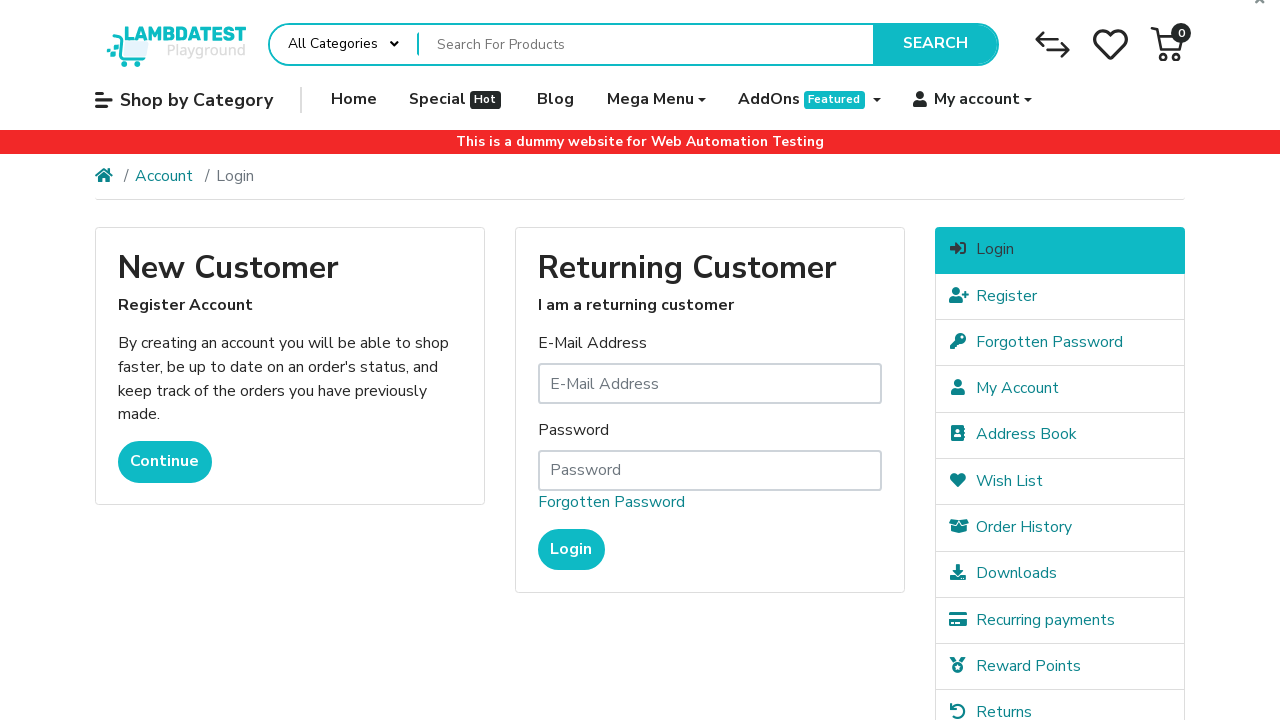

Clicked on the Register link to navigate to registration page at (1060, 296) on a.list-group-item[href*='route=account/register']
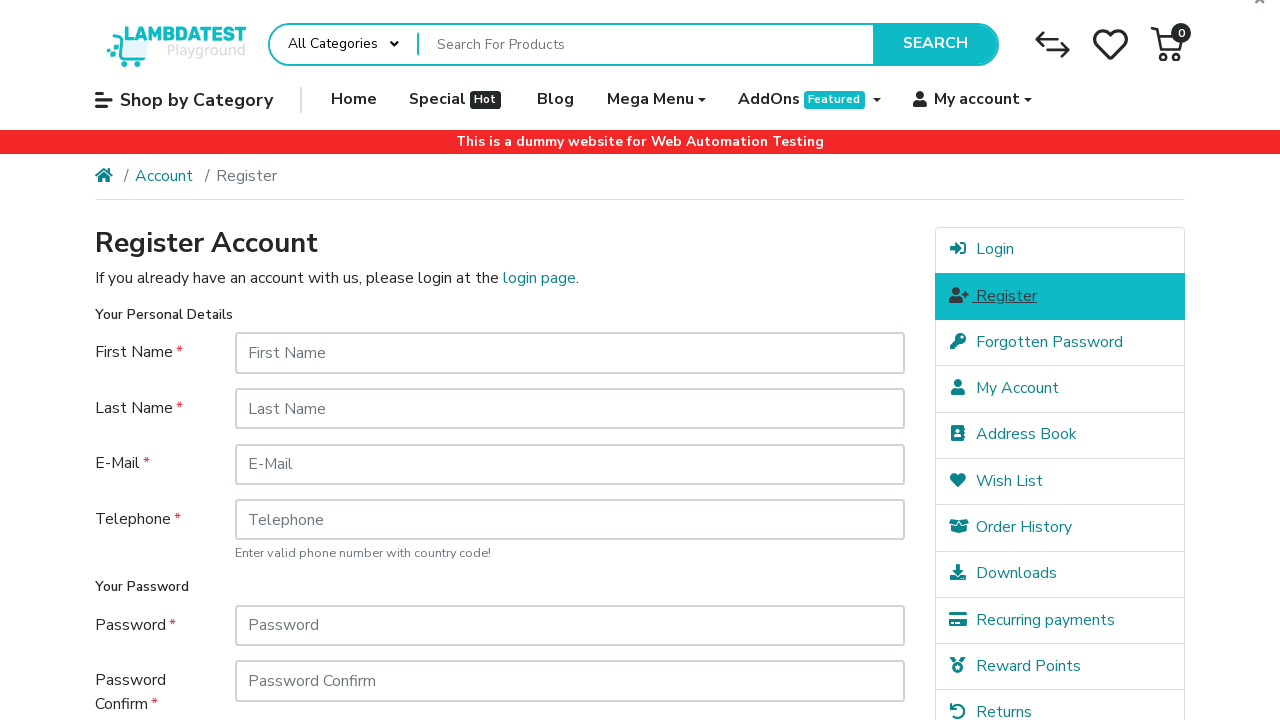

Filled First Name field with 'Marcus' on input[placeholder="First Name"]
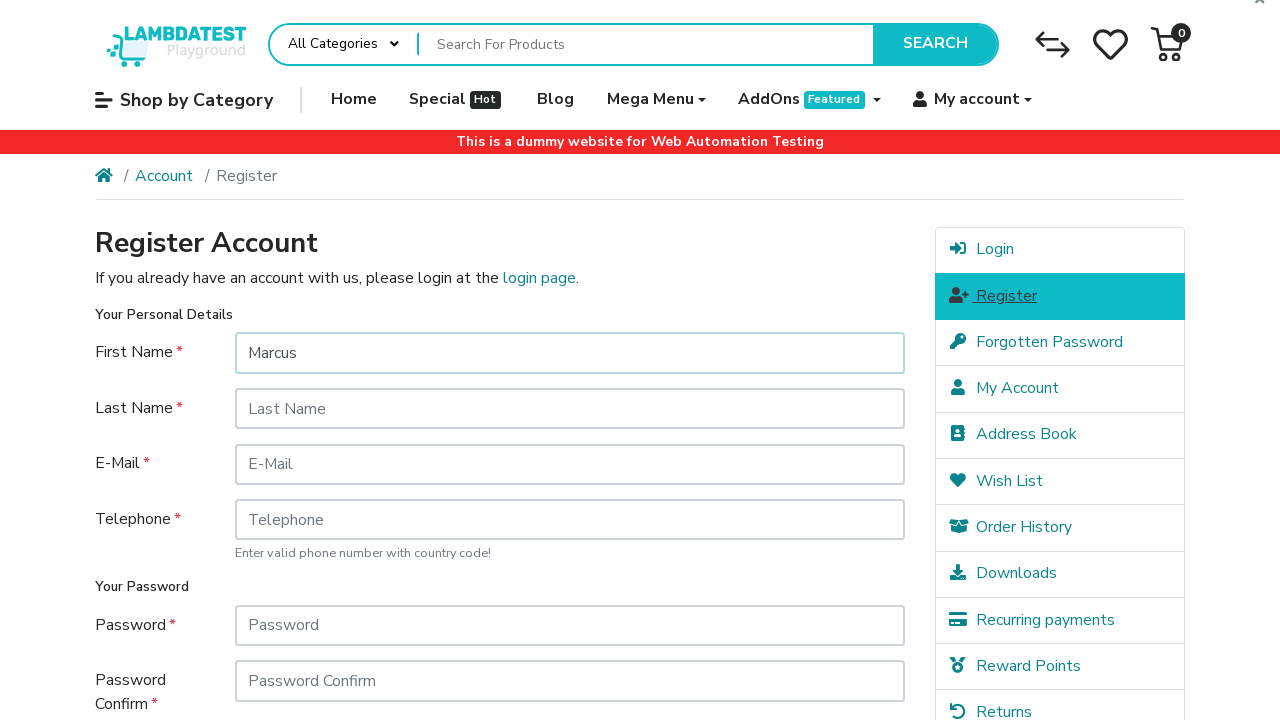

Filled Last Name field with 'Thompson' on input[placeholder="Last Name"]
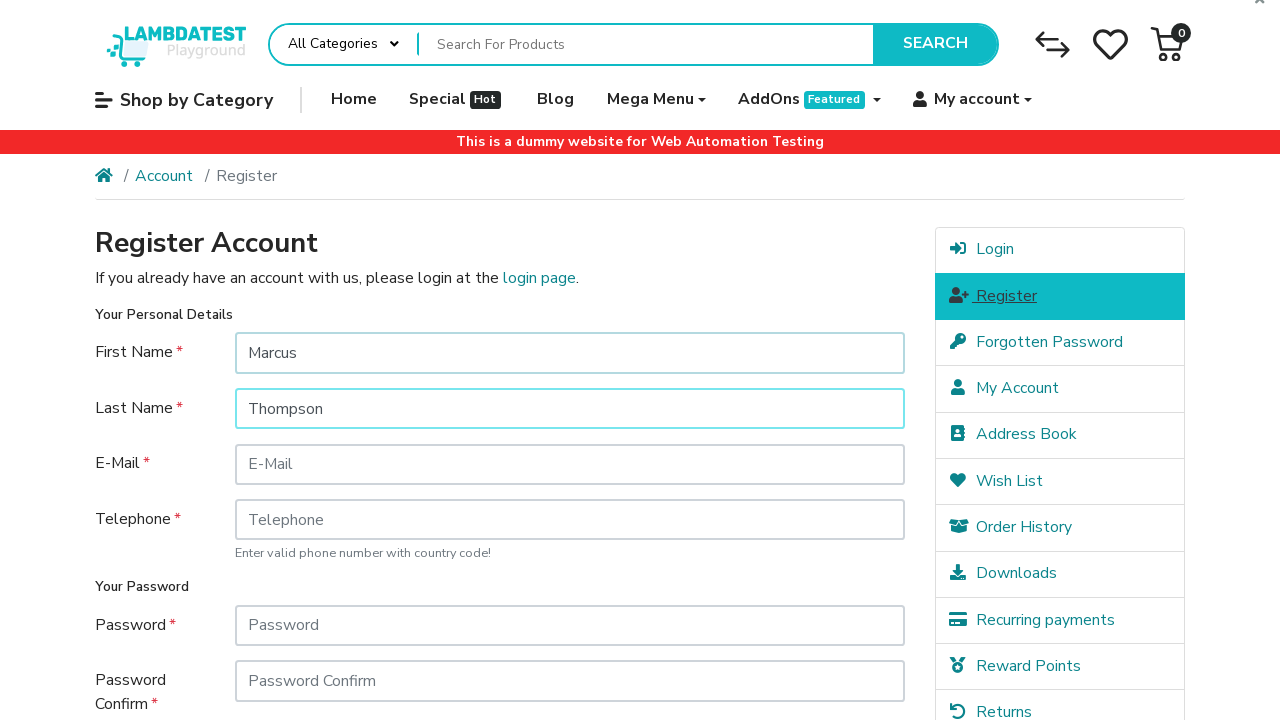

Filled E-Mail field with 'marcus.thompson847@example.com' on input[placeholder="E-Mail"]
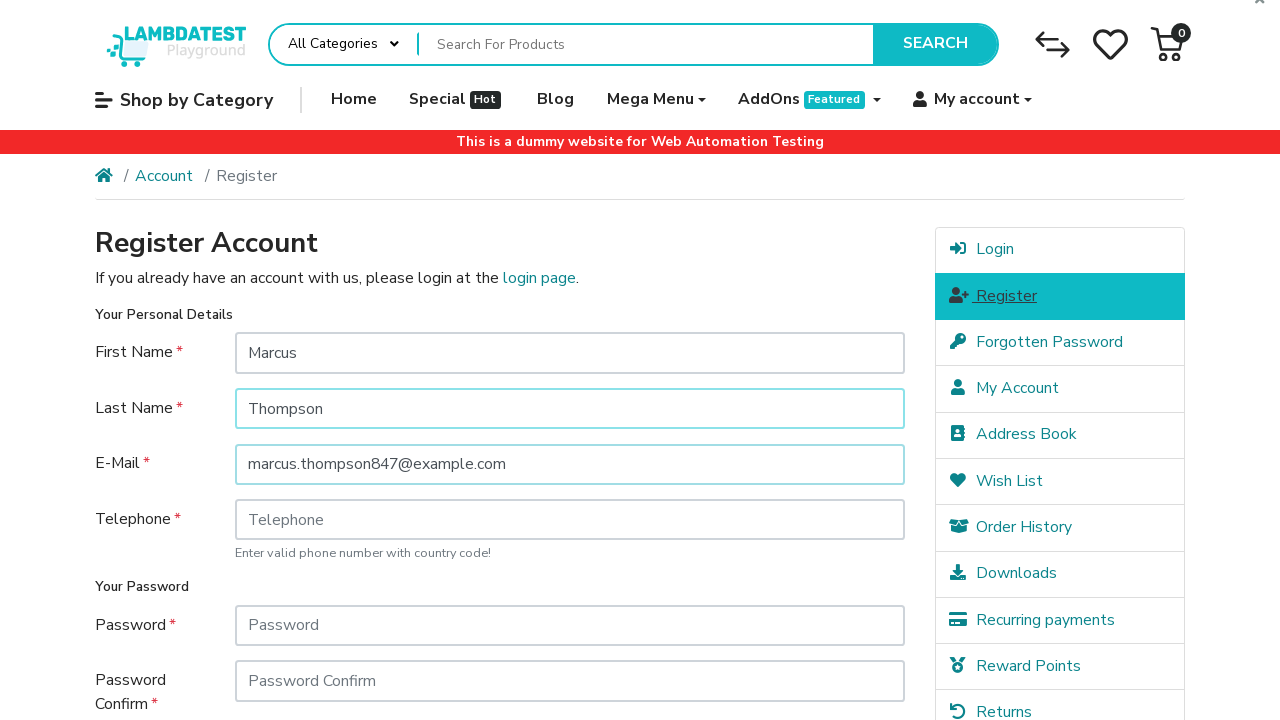

Filled Telephone field with '5551234567' on input[placeholder="Telephone"]
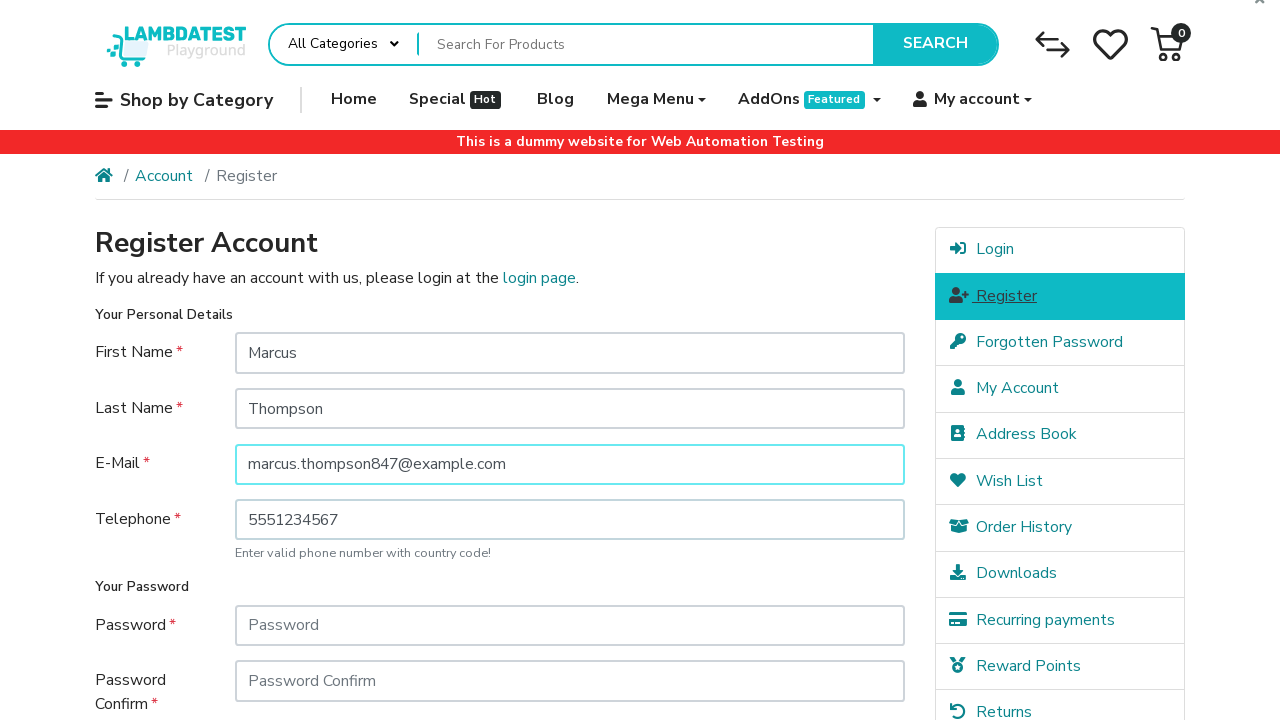

Filled Password field with 'SecurePass#2024' on input[placeholder="Password"]
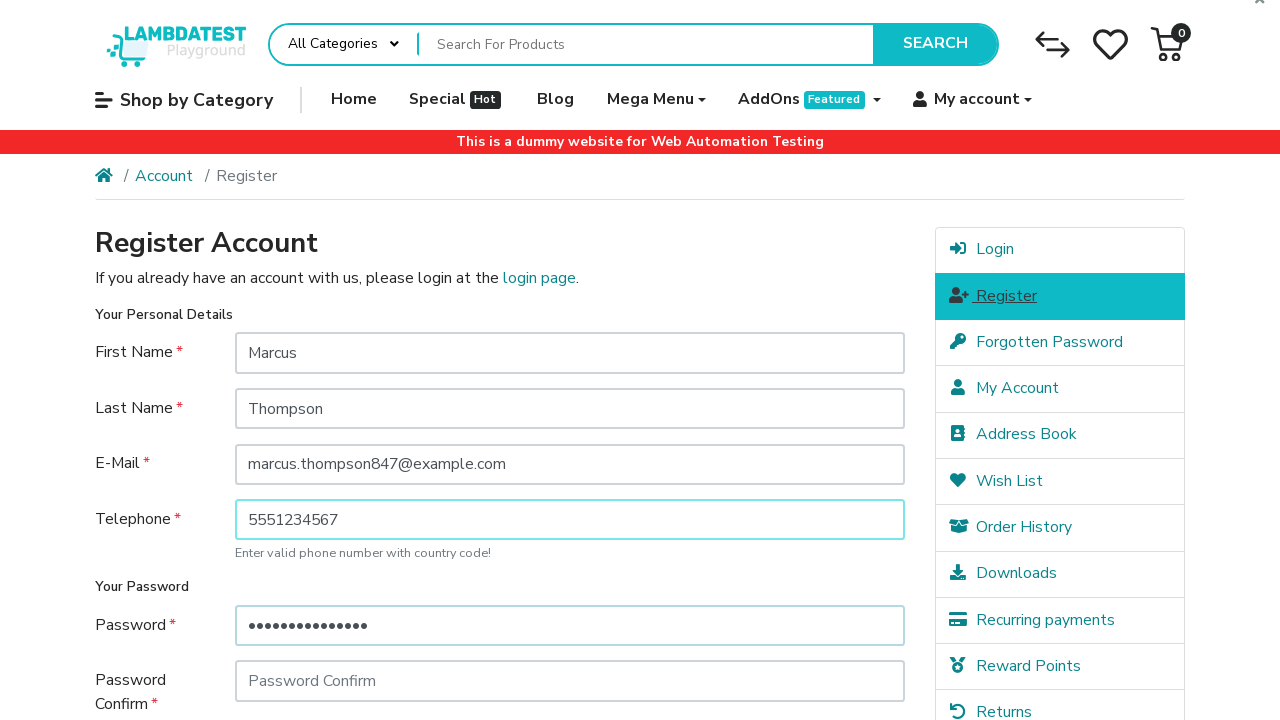

Filled Password Confirm field with 'SecurePass#2024' on input[placeholder="Password Confirm"]
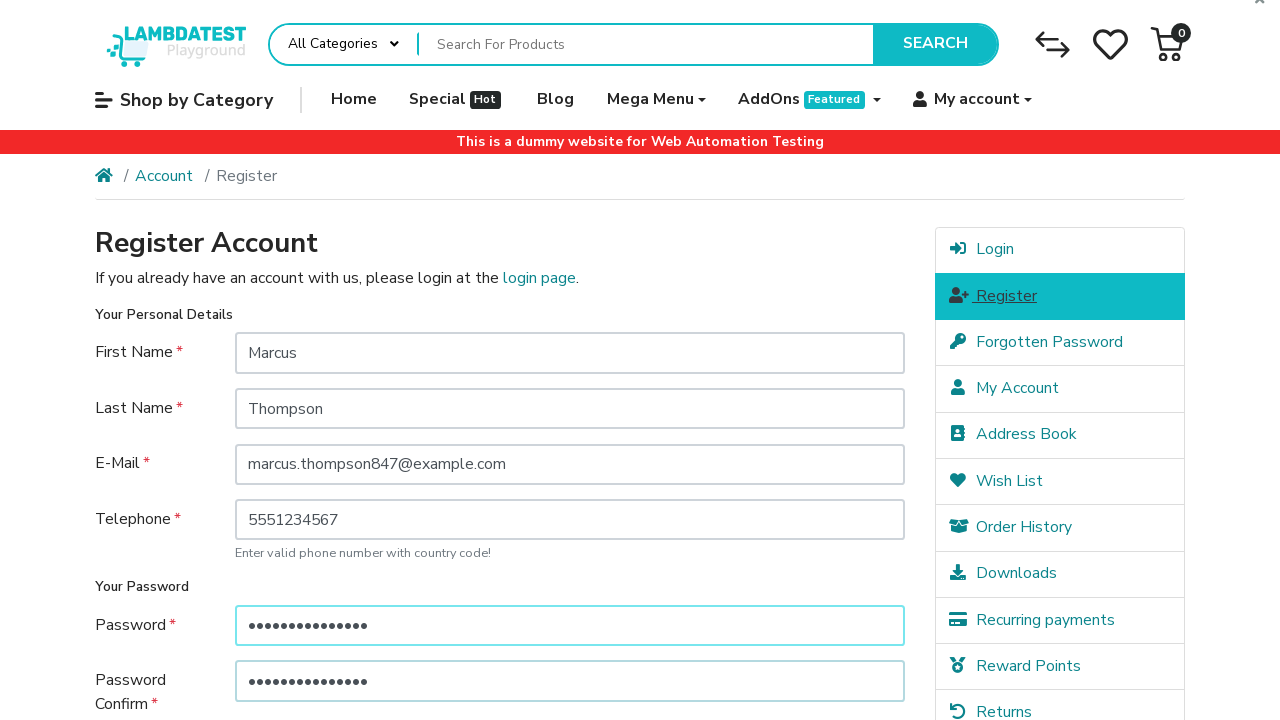

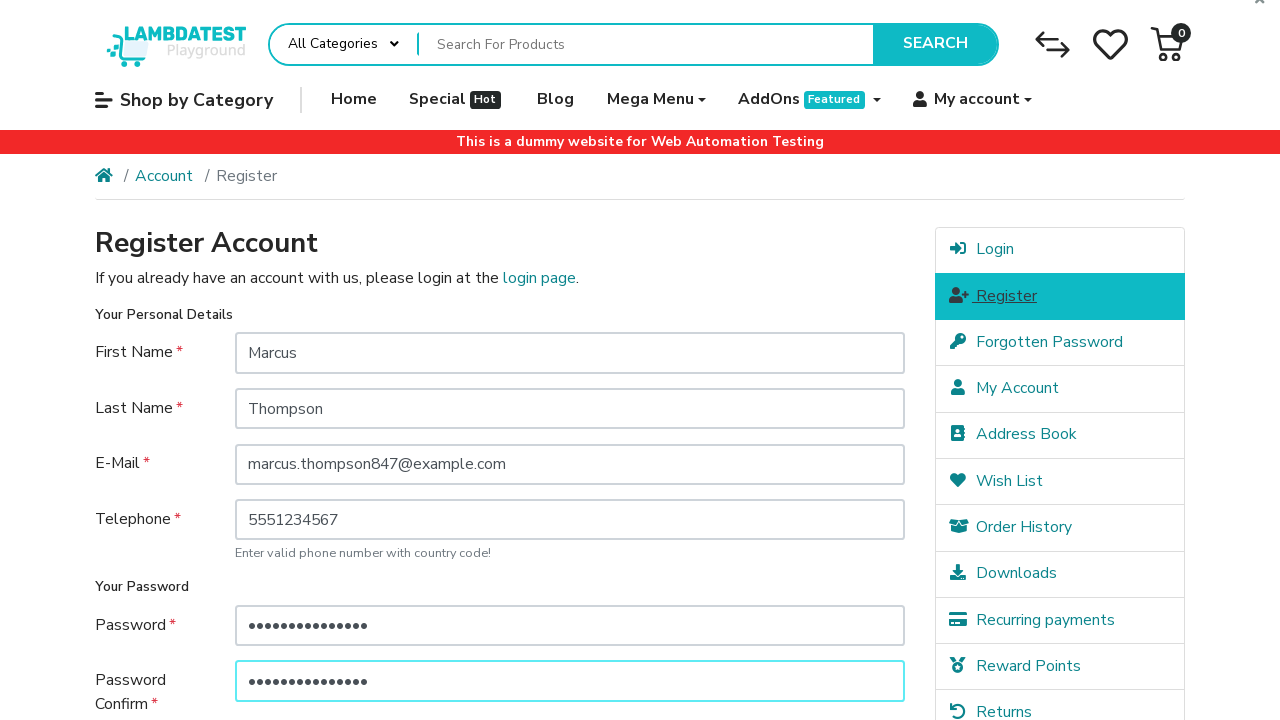